Tests selecting an option from the dropdown by its visible text and verifies the selection

Starting URL: https://the-internet.herokuapp.com/dropdown

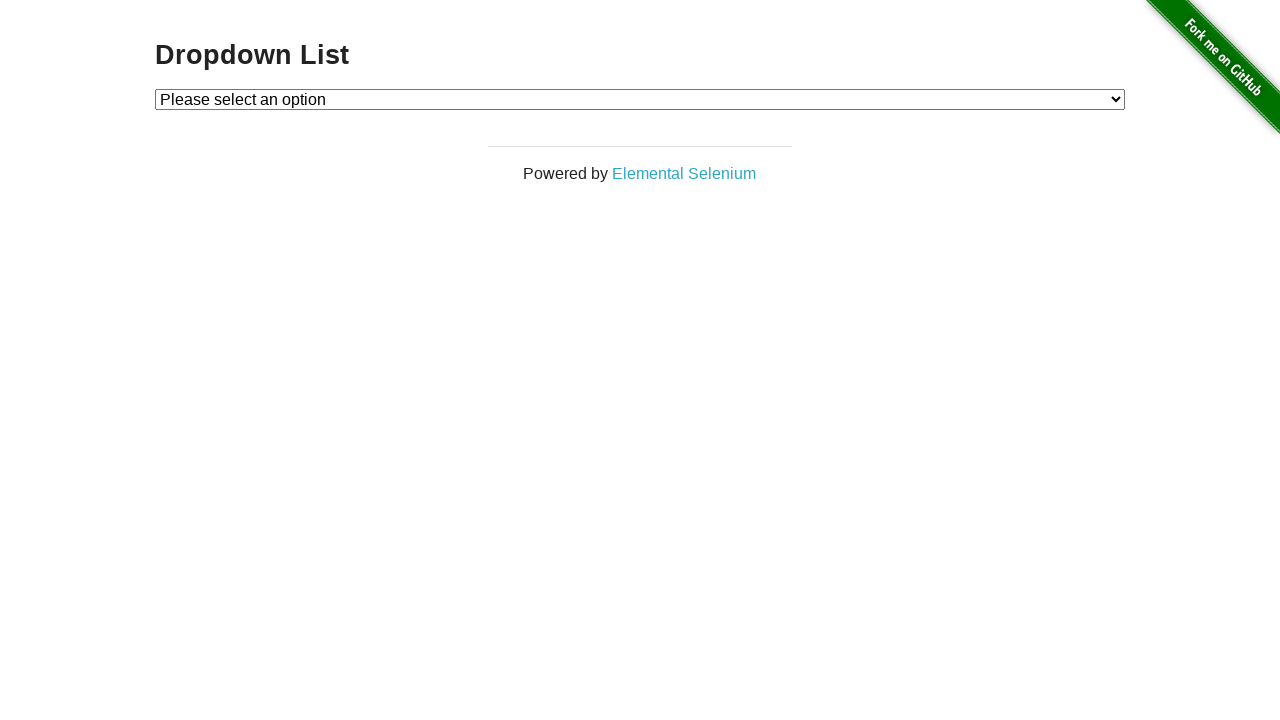

Selected 'Option 1' from dropdown by text label on #dropdown
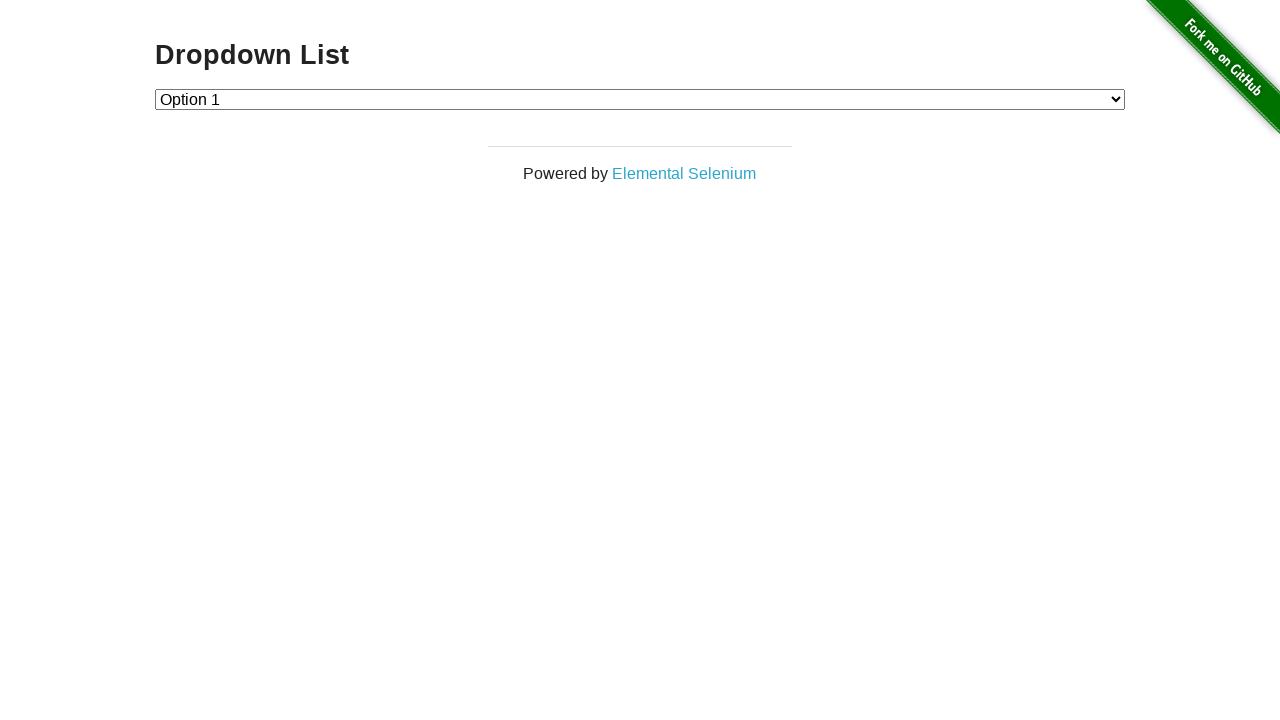

Retrieved selected dropdown value
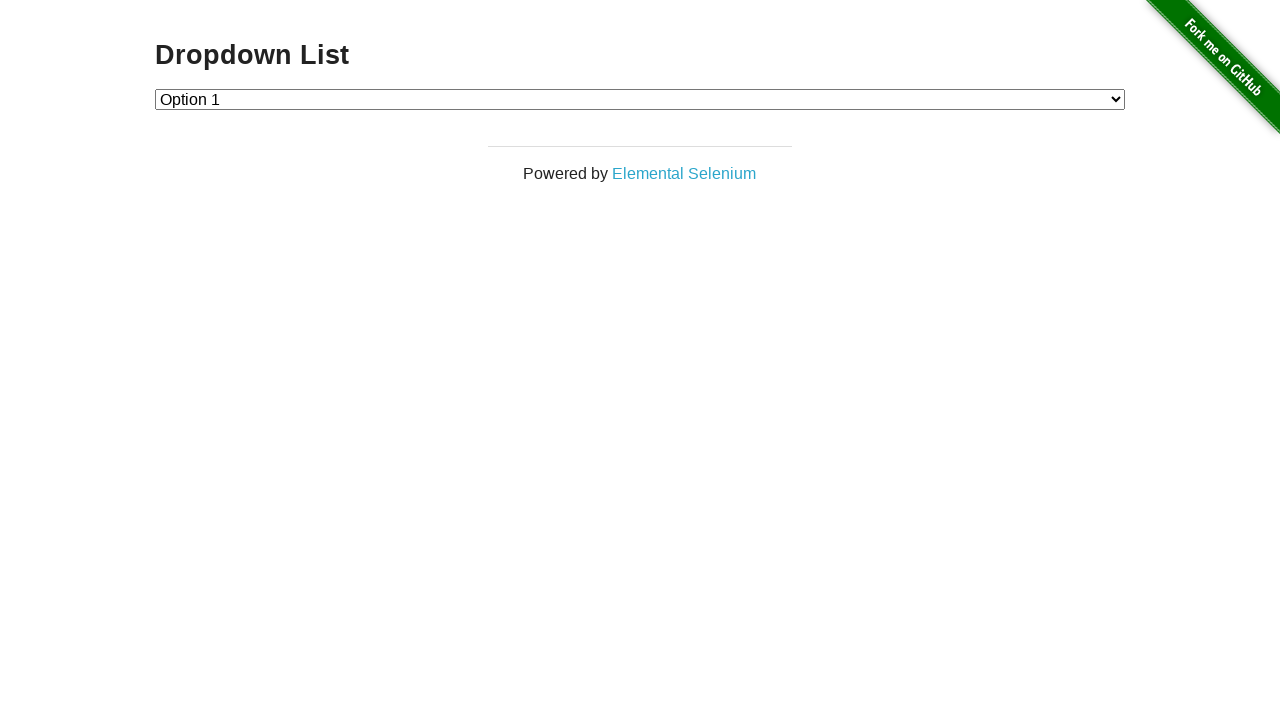

Verified that selected value equals '1'
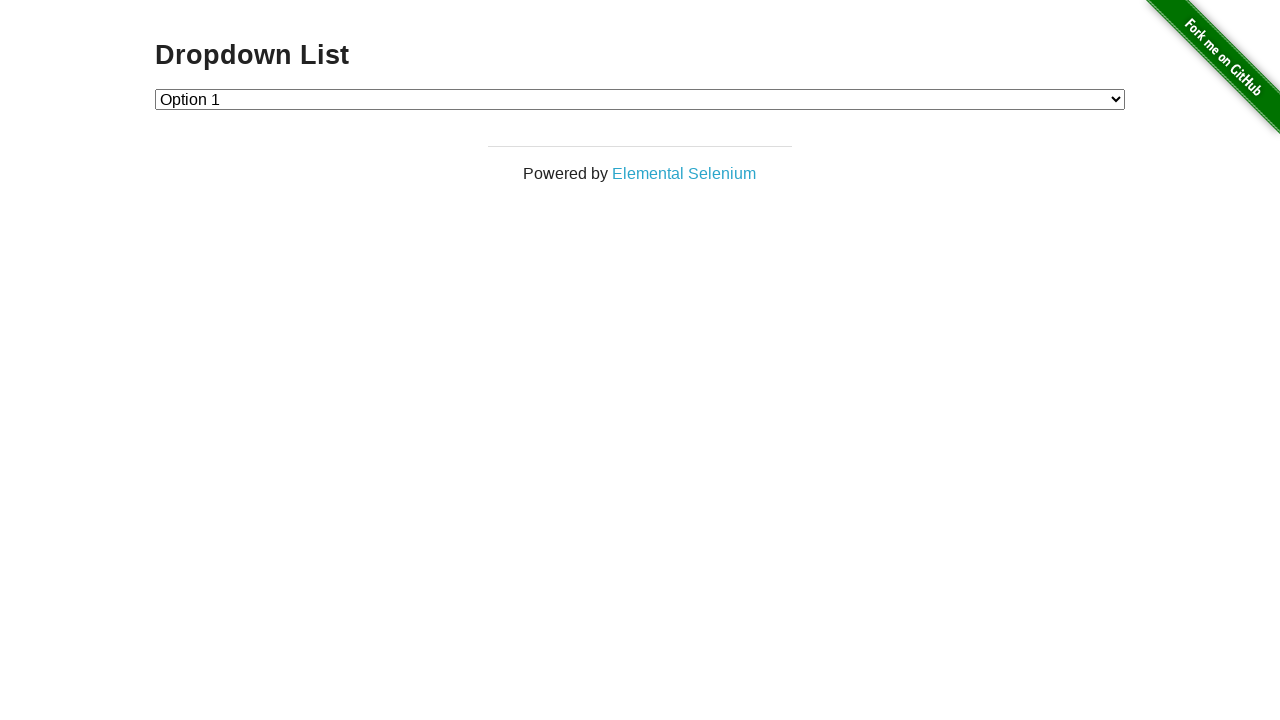

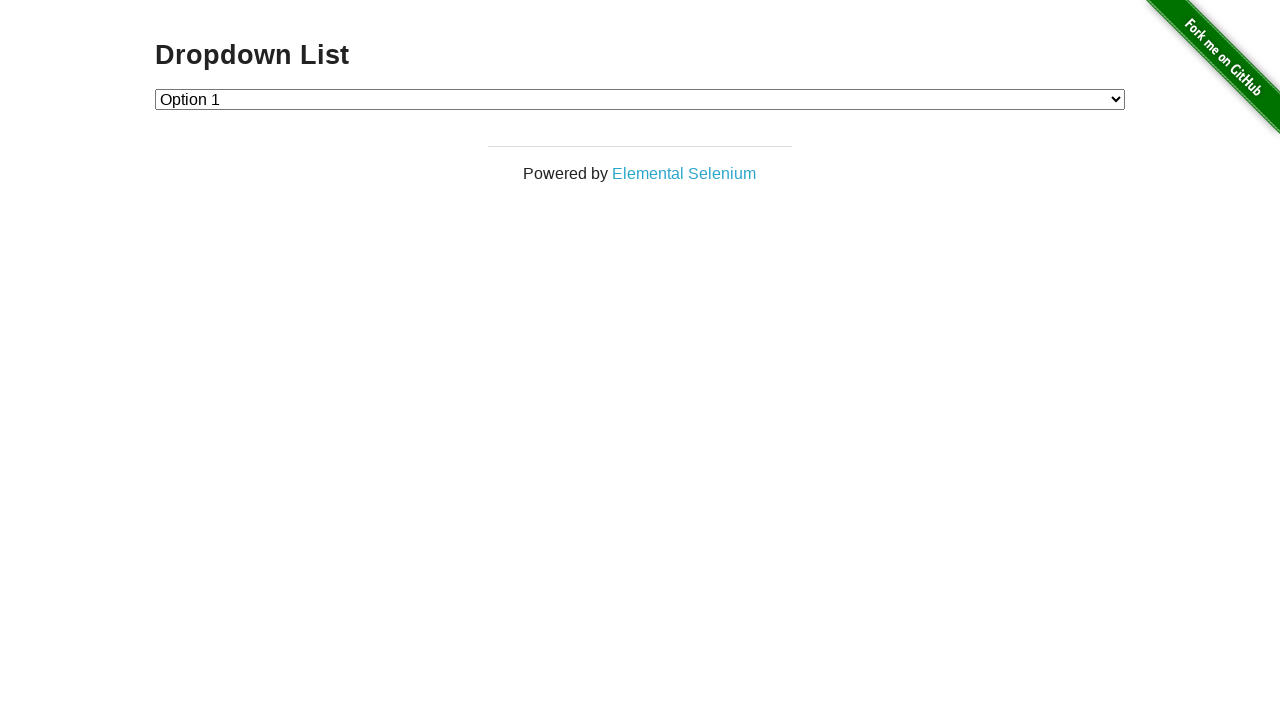